Tests that todo data persists after page reload

Starting URL: https://demo.playwright.dev/todomvc

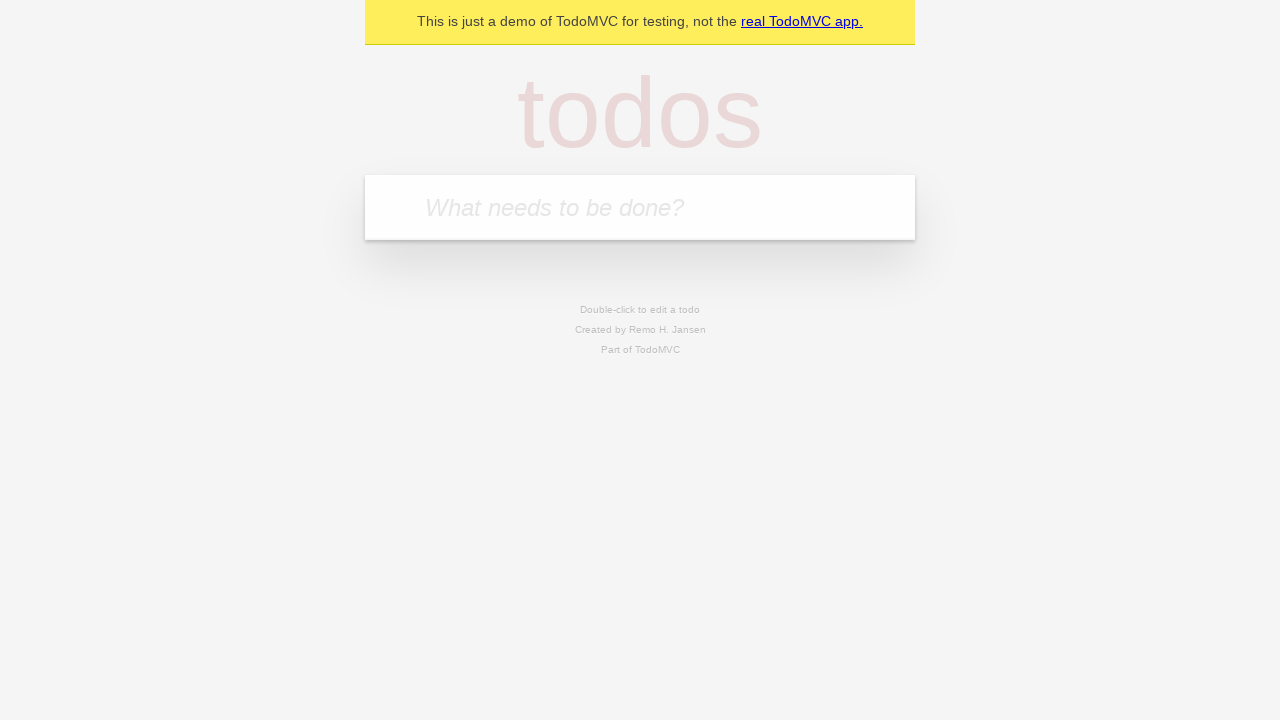

Filled todo input with 'buy some cheese' on internal:attr=[placeholder="What needs to be done?"i]
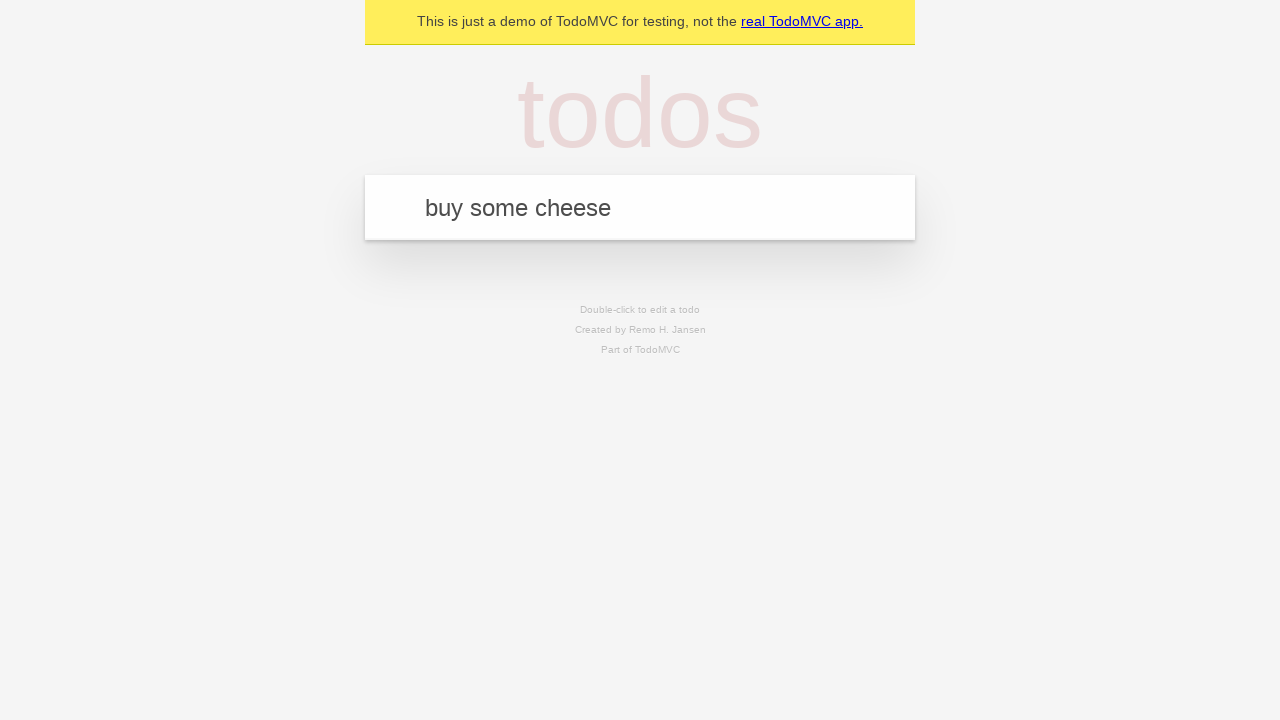

Pressed Enter to create first todo on internal:attr=[placeholder="What needs to be done?"i]
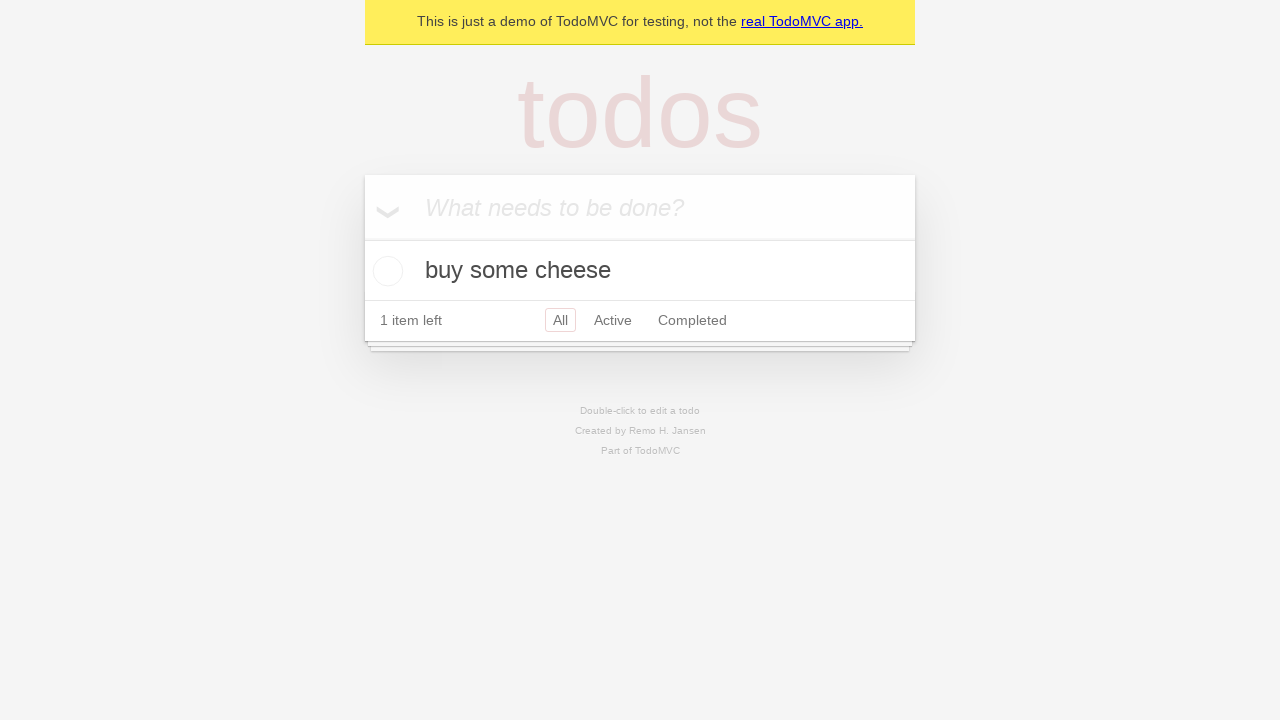

Filled todo input with 'feed the cat' on internal:attr=[placeholder="What needs to be done?"i]
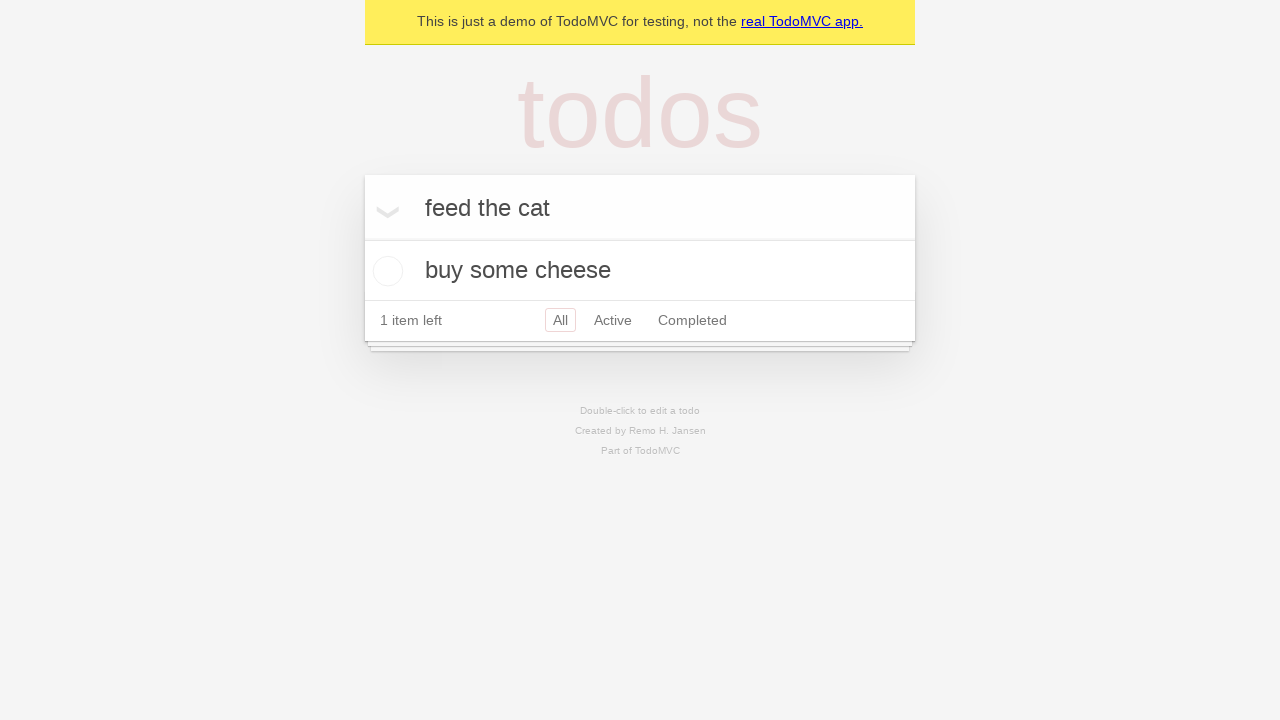

Pressed Enter to create second todo on internal:attr=[placeholder="What needs to be done?"i]
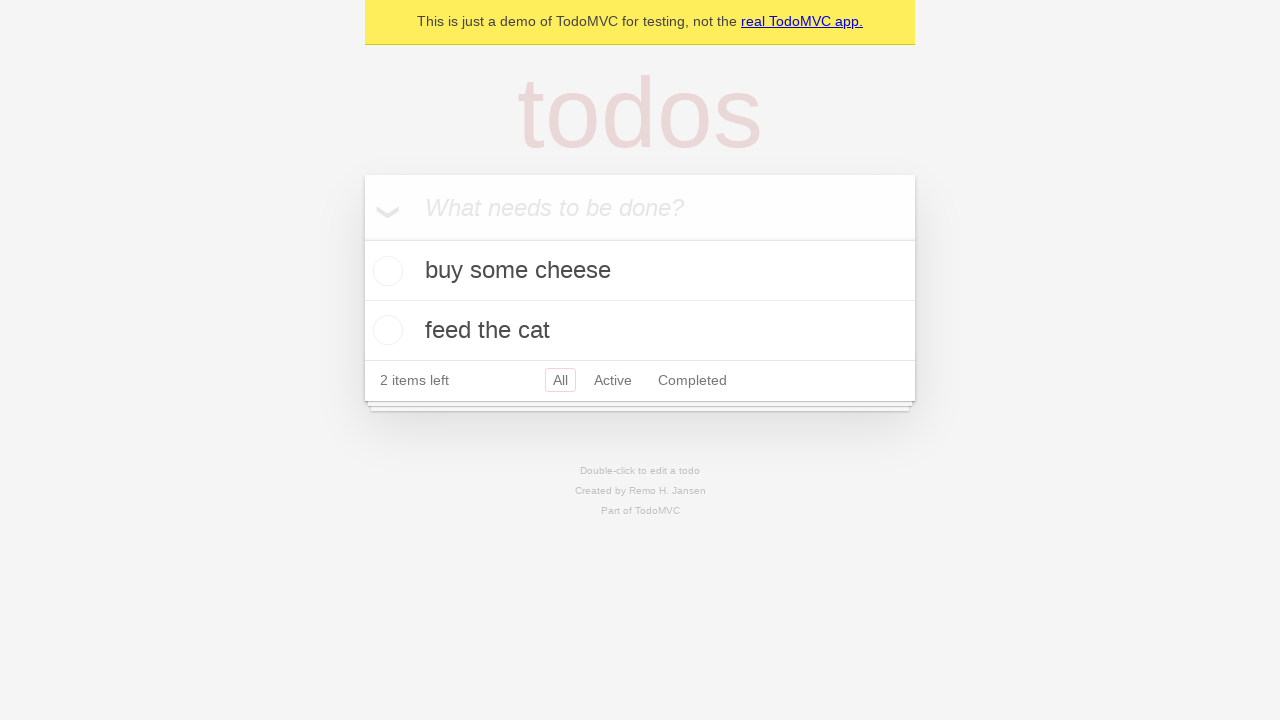

Checked first todo item checkbox at (385, 271) on internal:testid=[data-testid="todo-item"s] >> nth=0 >> internal:role=checkbox
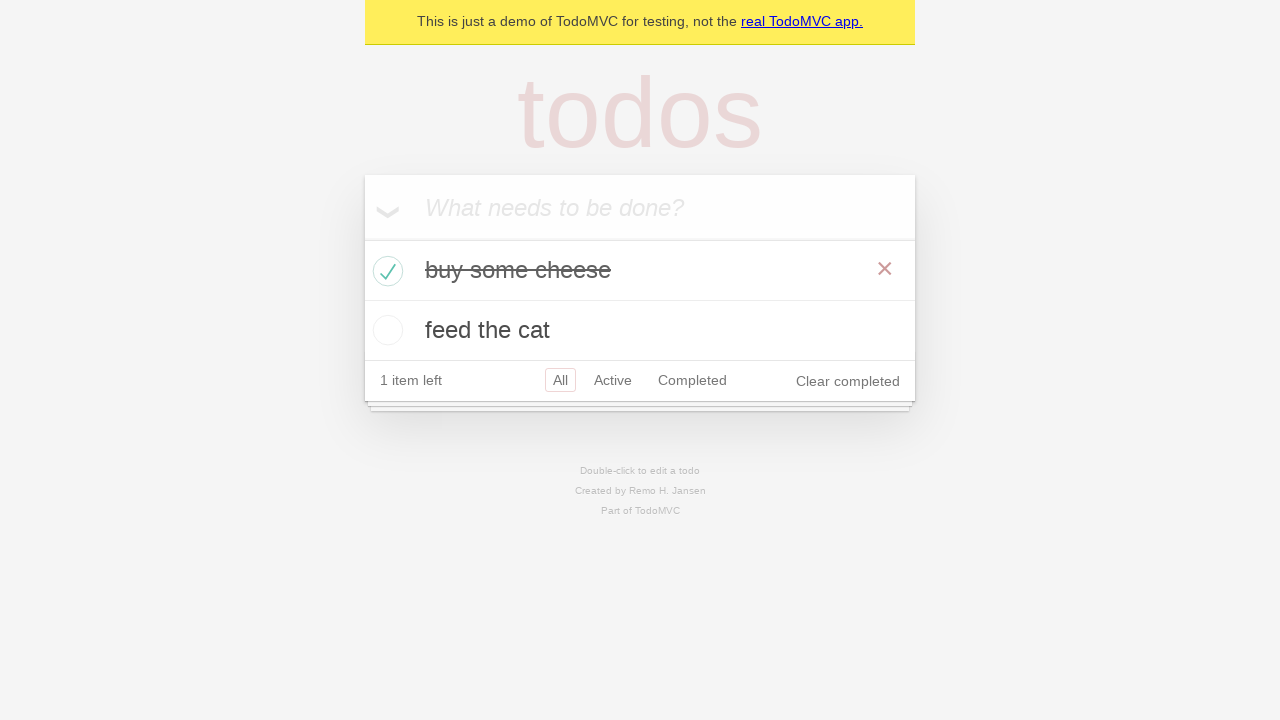

Reloaded the page to test data persistence
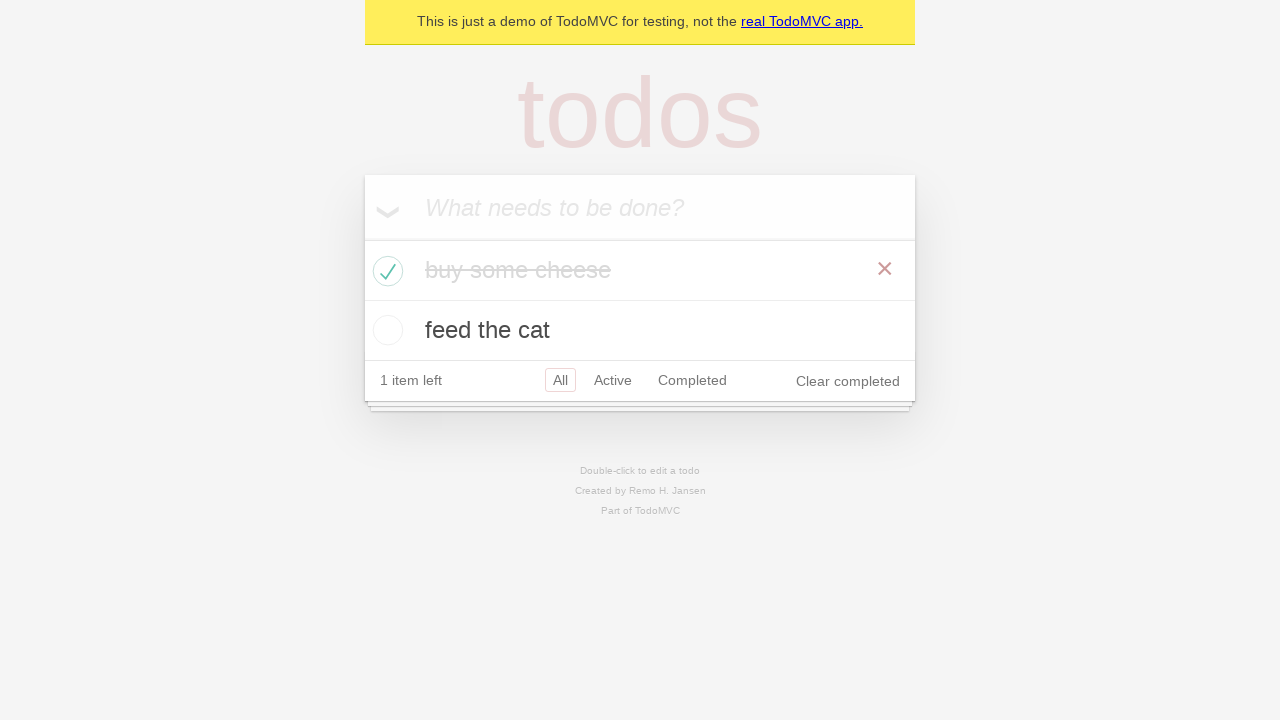

Waited for todos to load after page reload
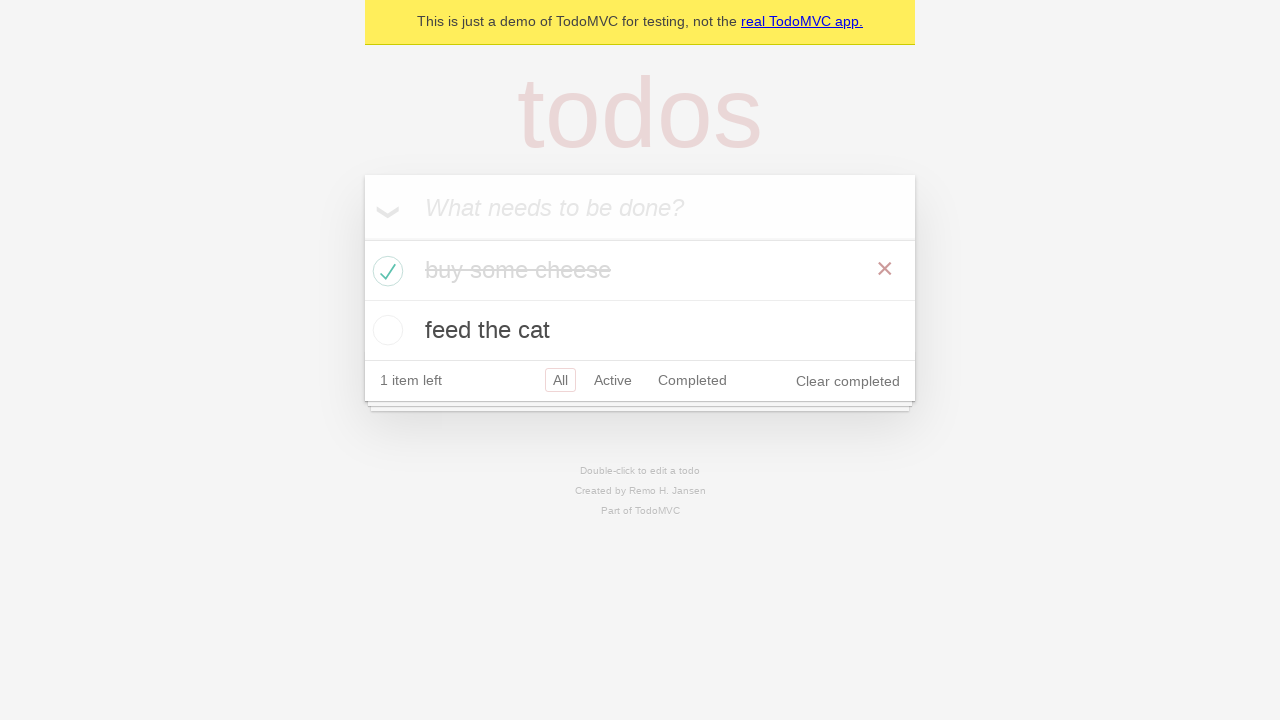

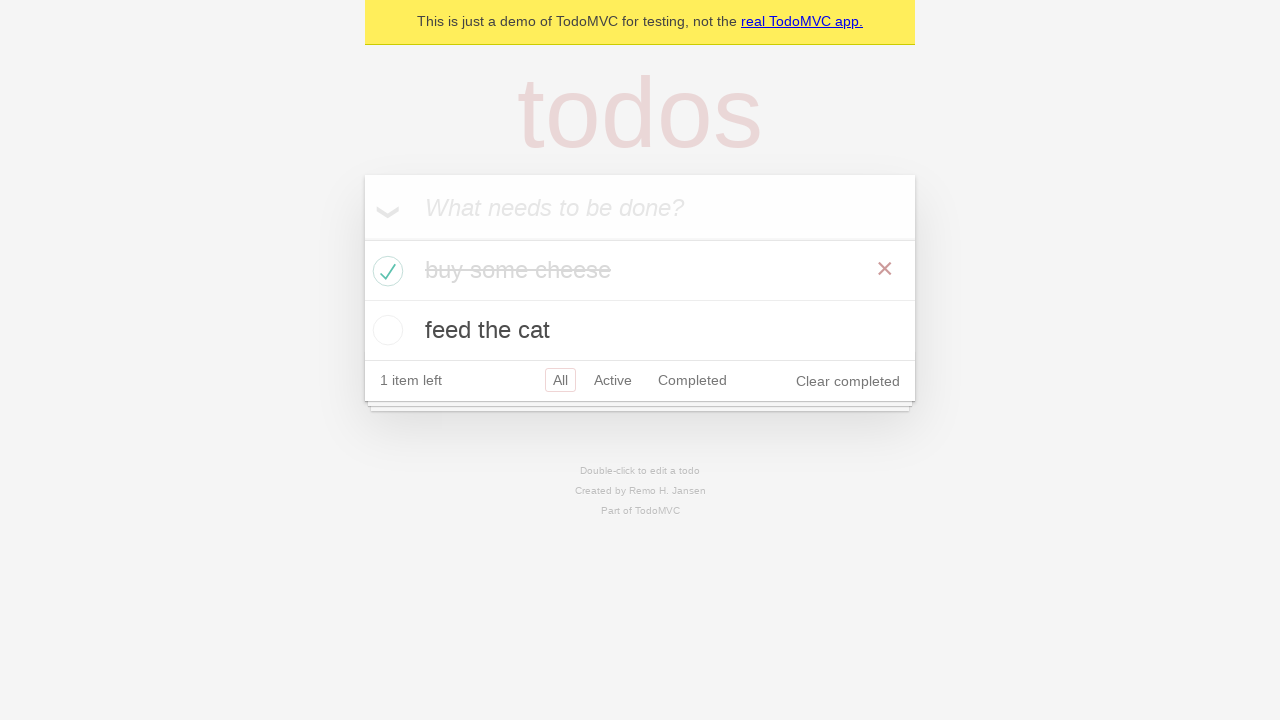